Tests navigation to the Send Mail & Packages page on USPS website by clicking the mail/ship link

Starting URL: https://www.usps.com/

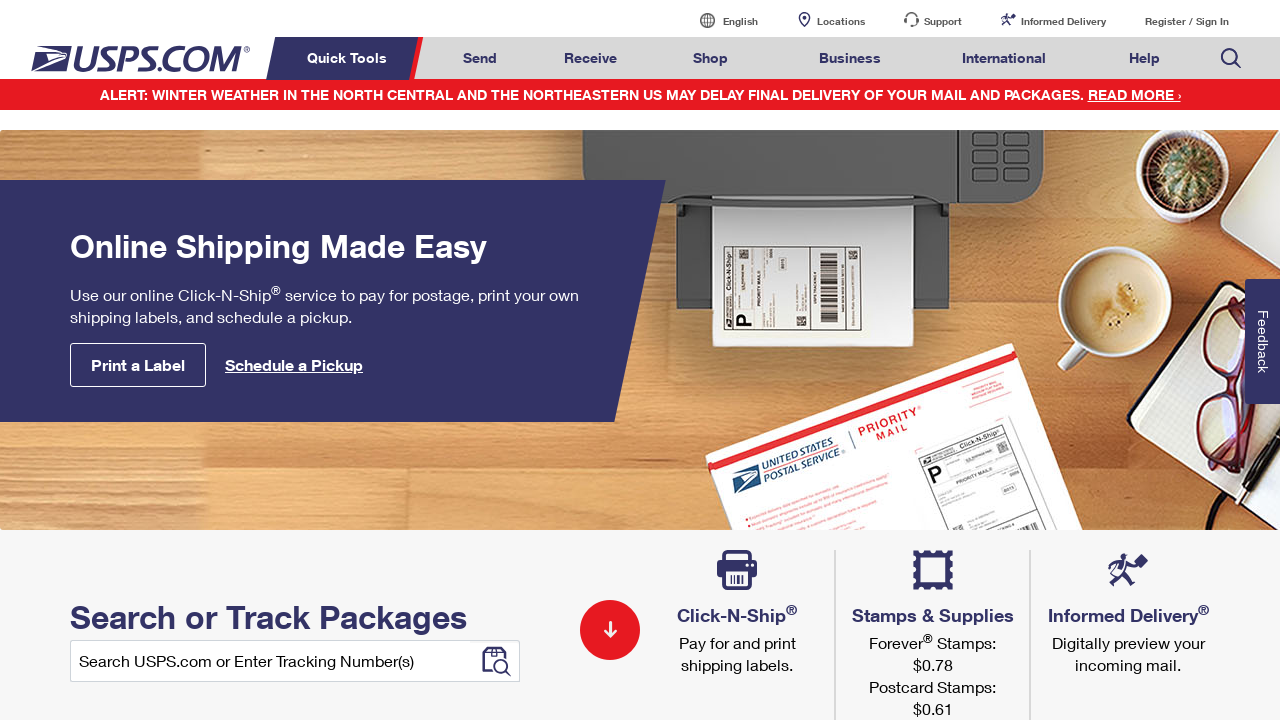

Clicked on Send Mail & Packages link at (480, 58) on a#mail-ship-width
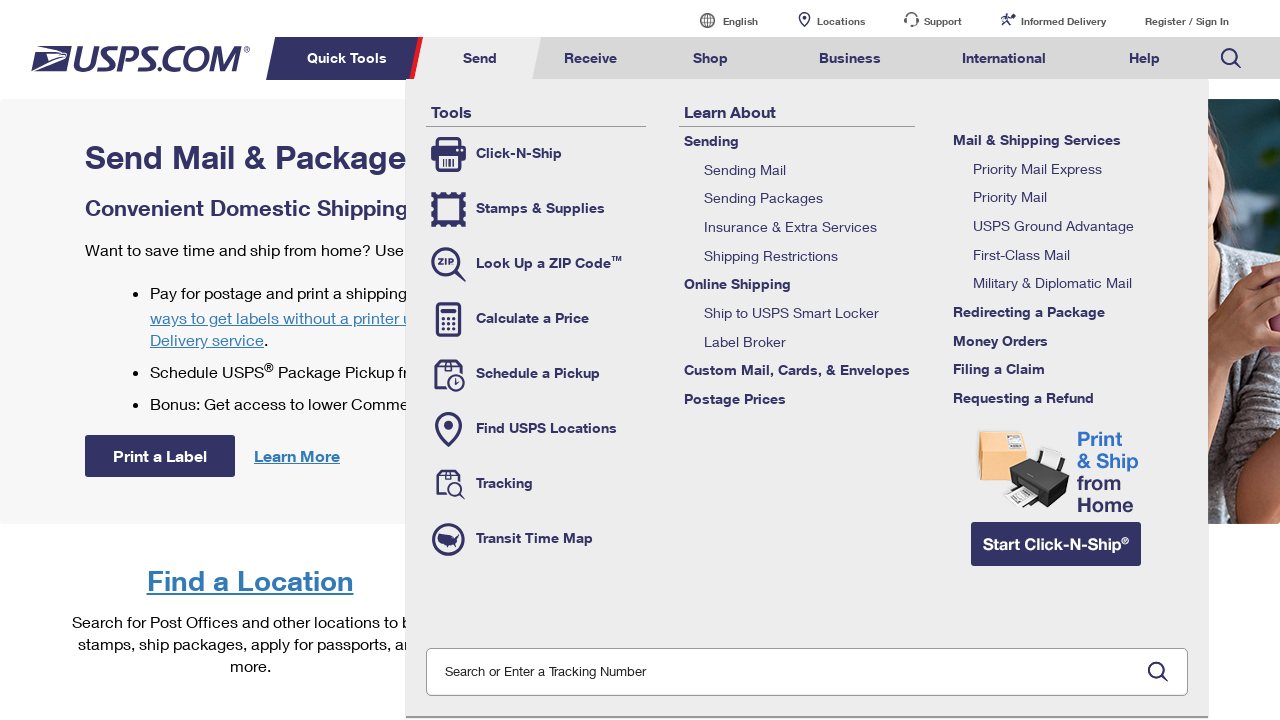

Verified page title is 'Send Mail & Packages | USPS'
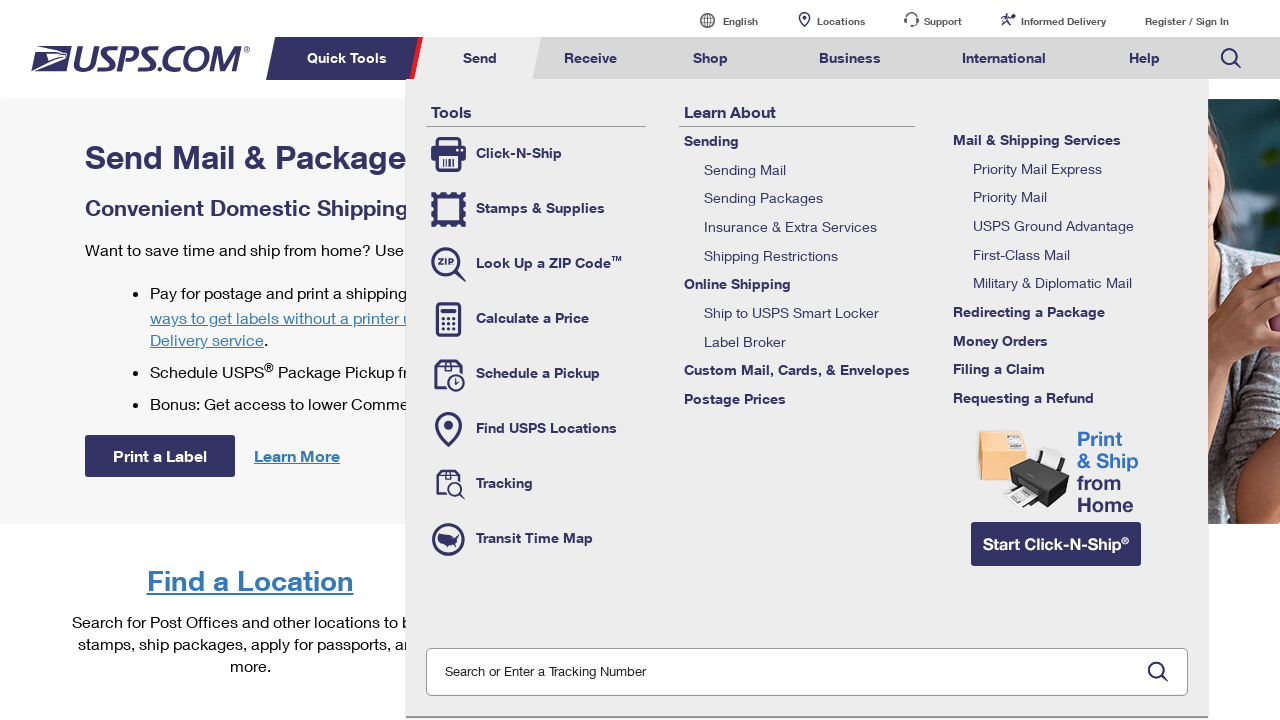

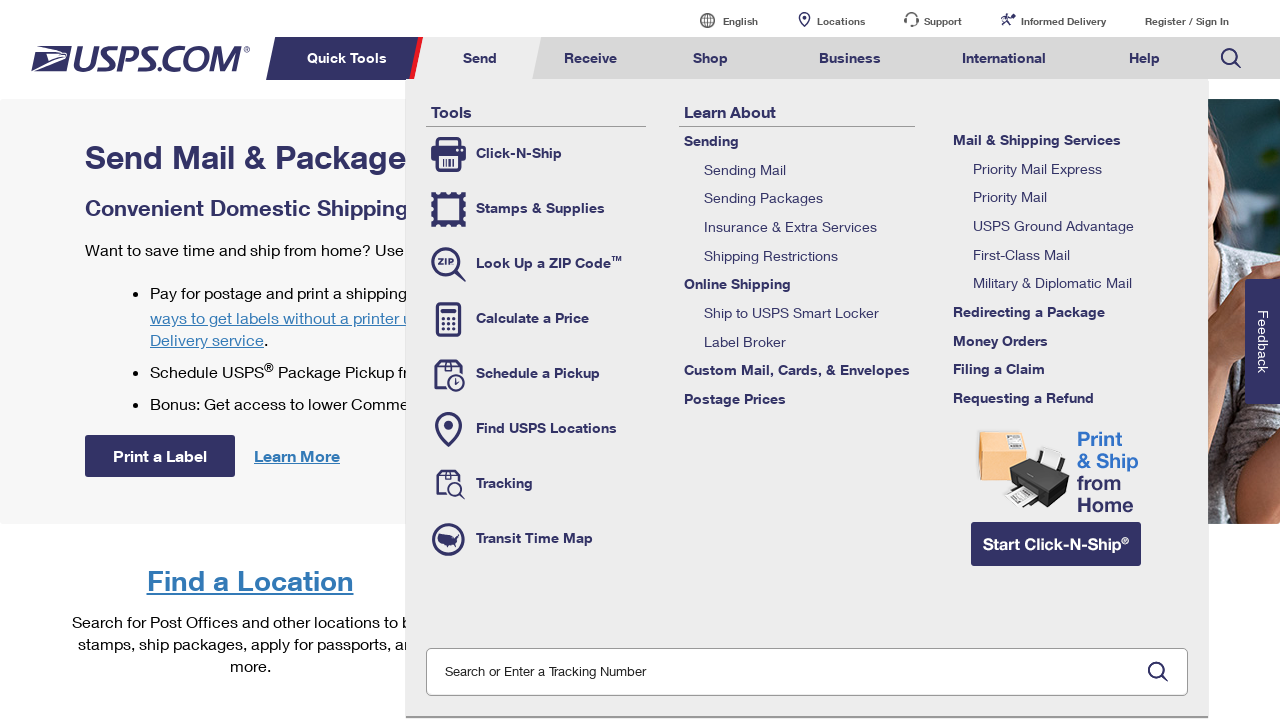